Tests calculator invalid input handling by entering "invalid" as first number and verifying error message is displayed

Starting URL: http://calculatorhtml.onrender.com

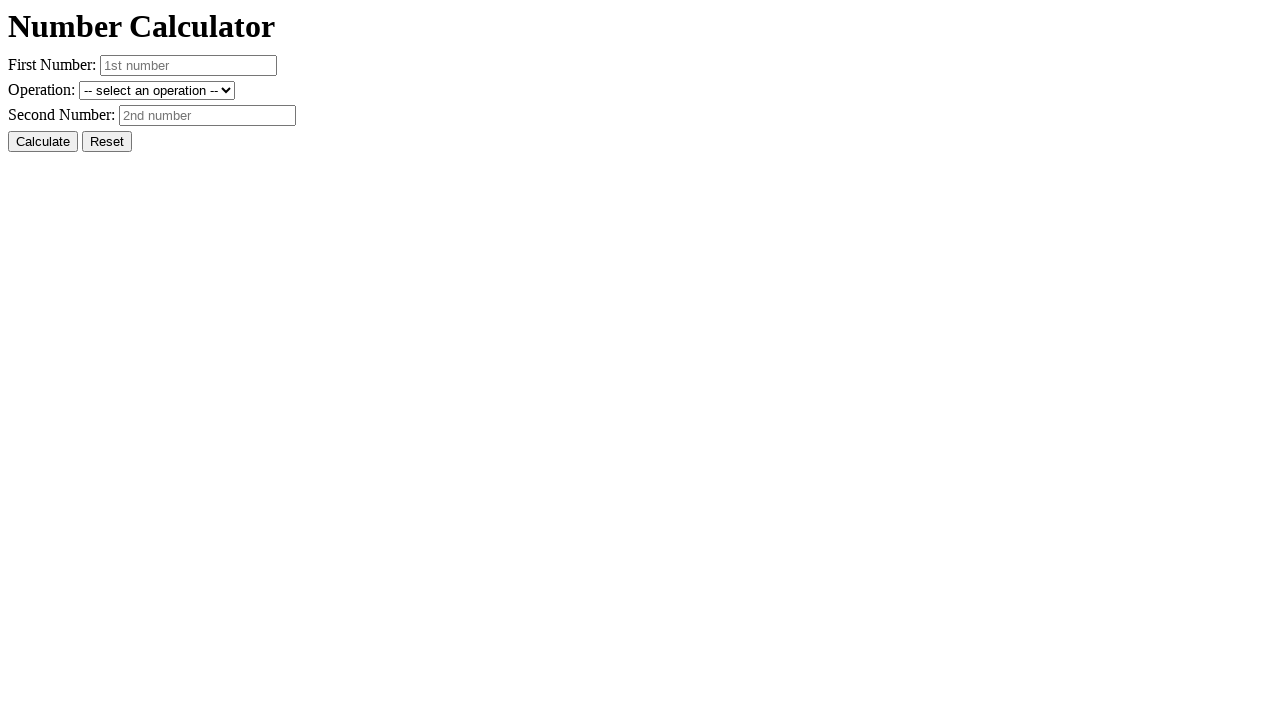

Clicked reset button to clear form at (107, 142) on #resetButton
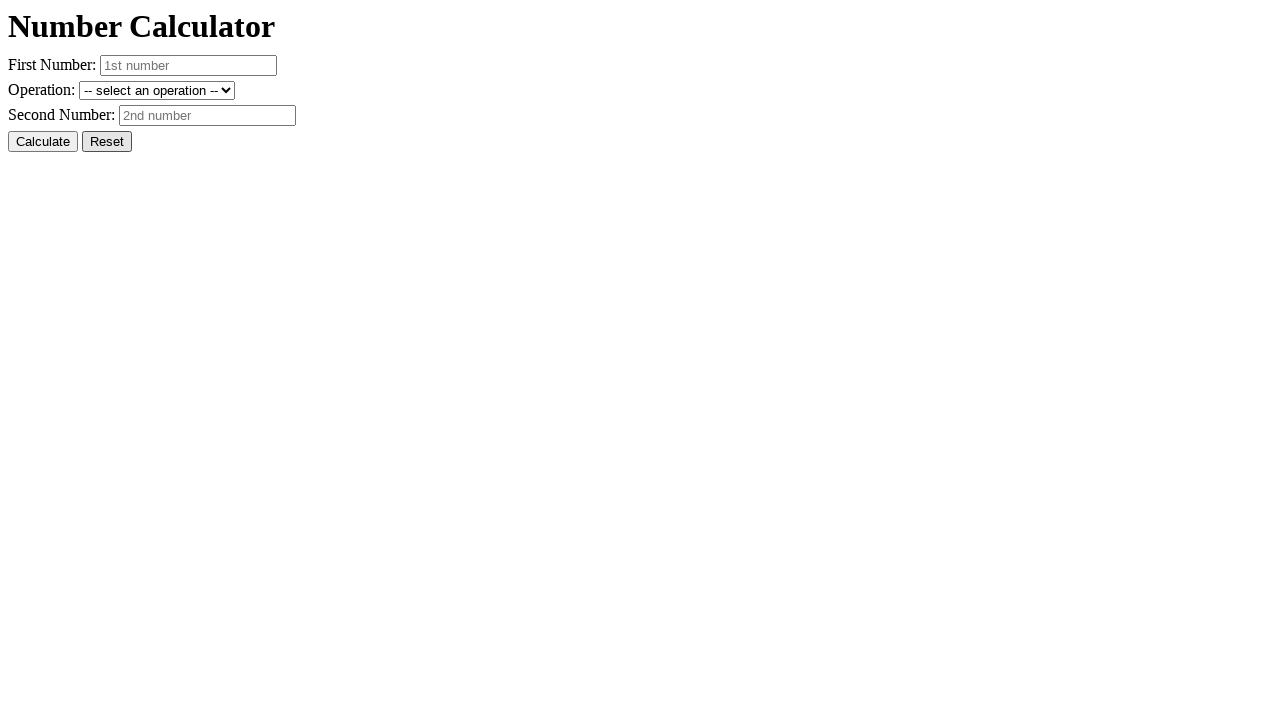

Entered 'invalid' as first number on #number1
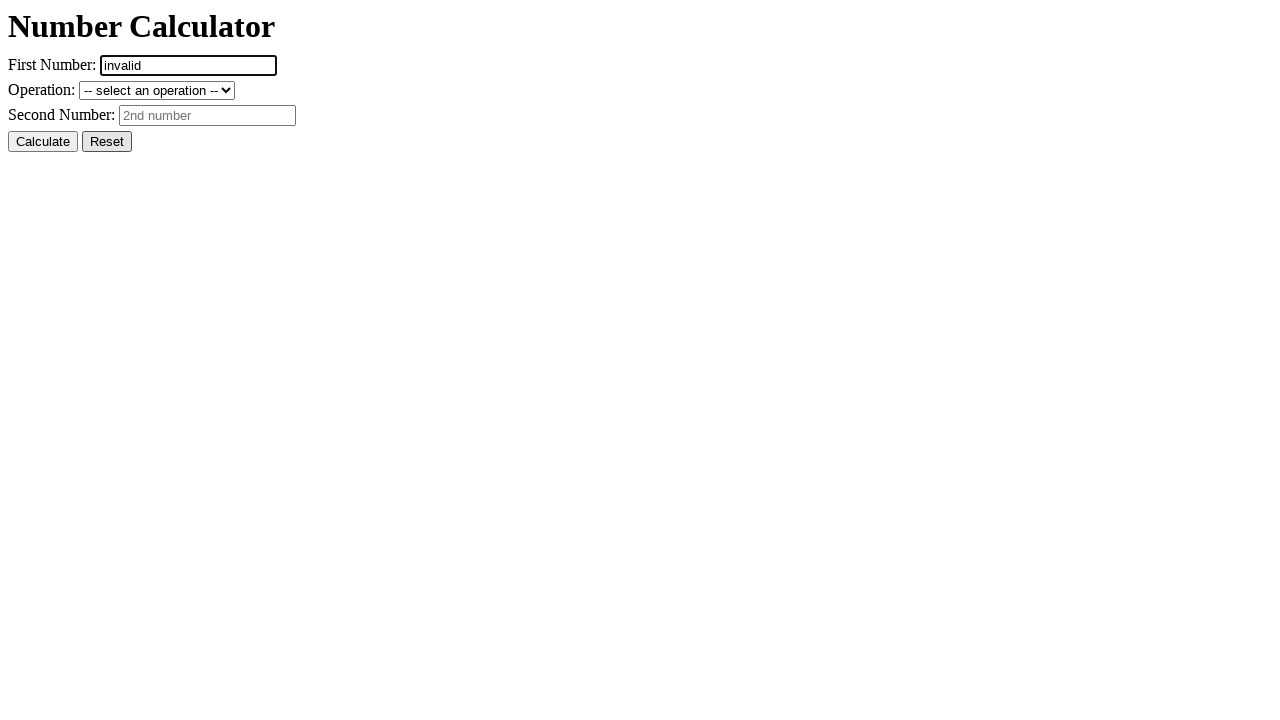

Entered '10' as second number on #number2
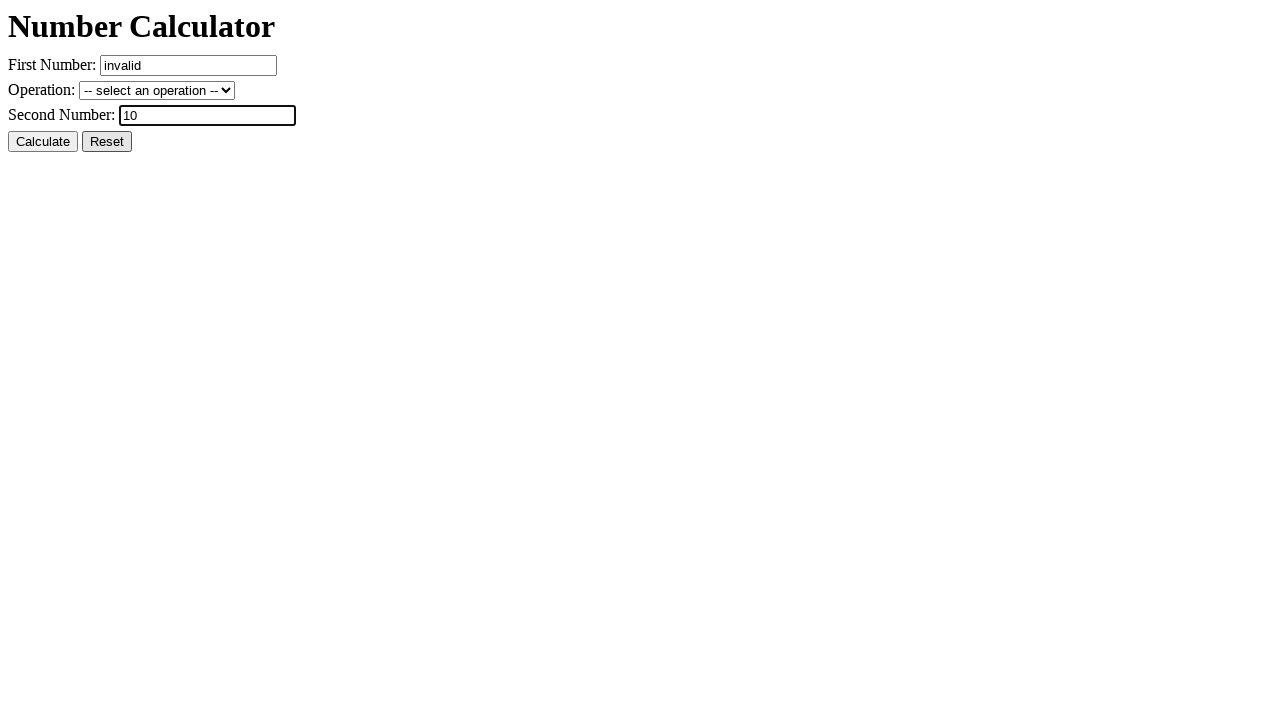

Selected addition operation on #operation
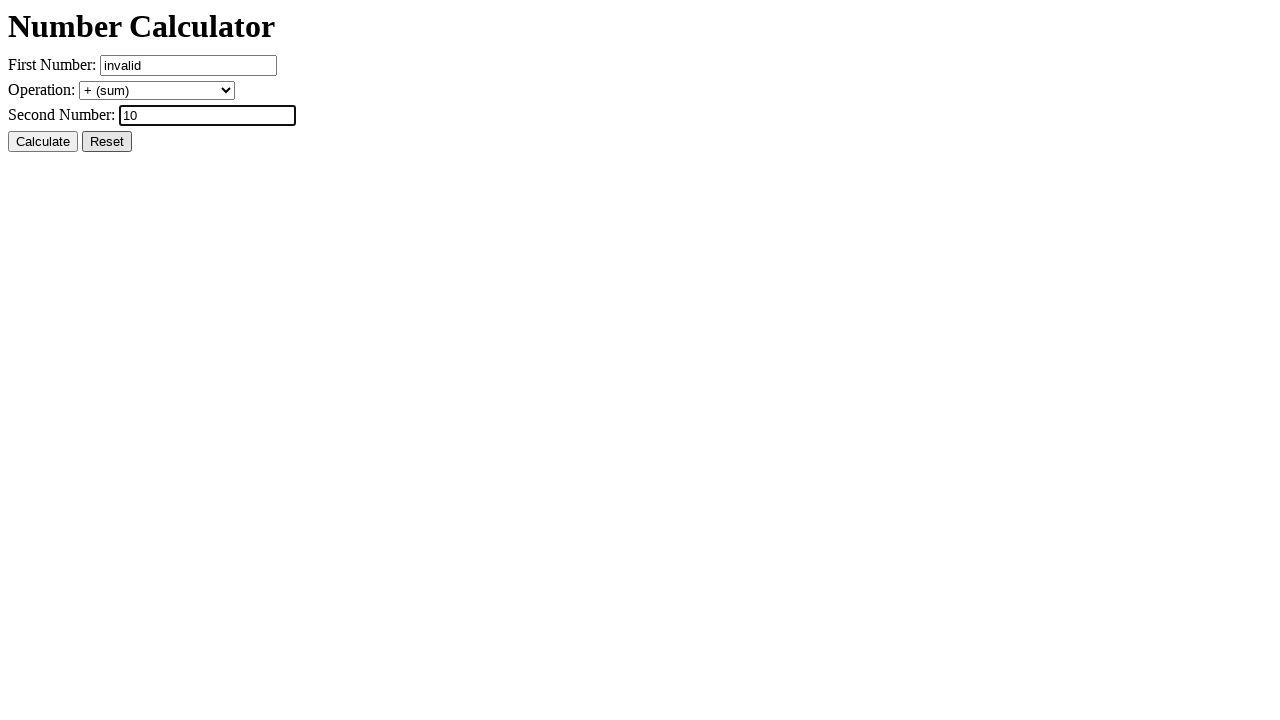

Clicked calculate button at (43, 142) on #calcButton
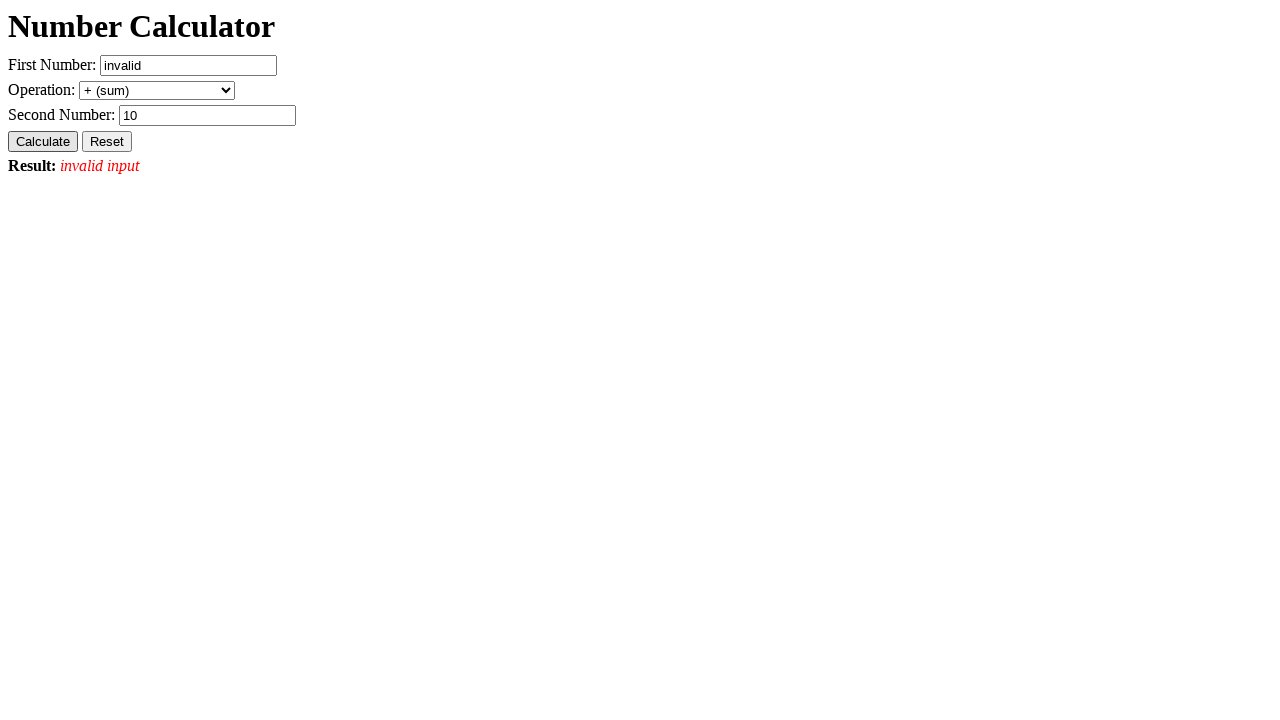

Verified error message is displayed in result field
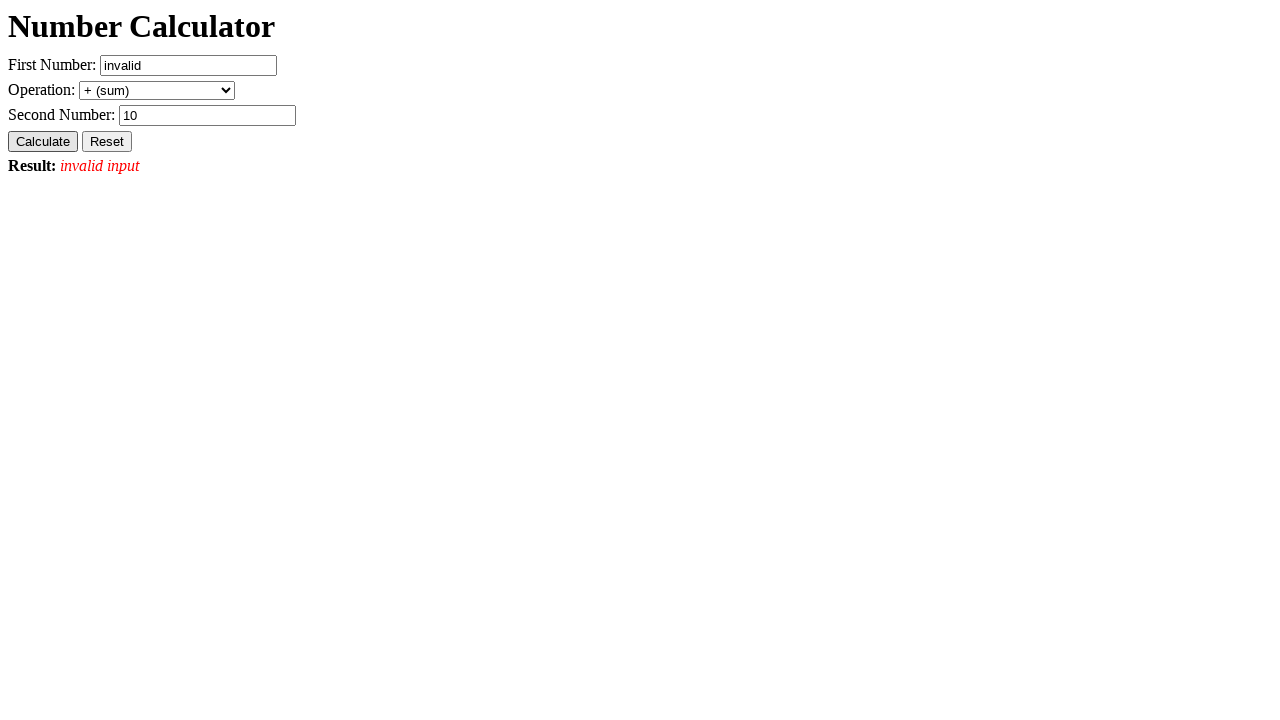

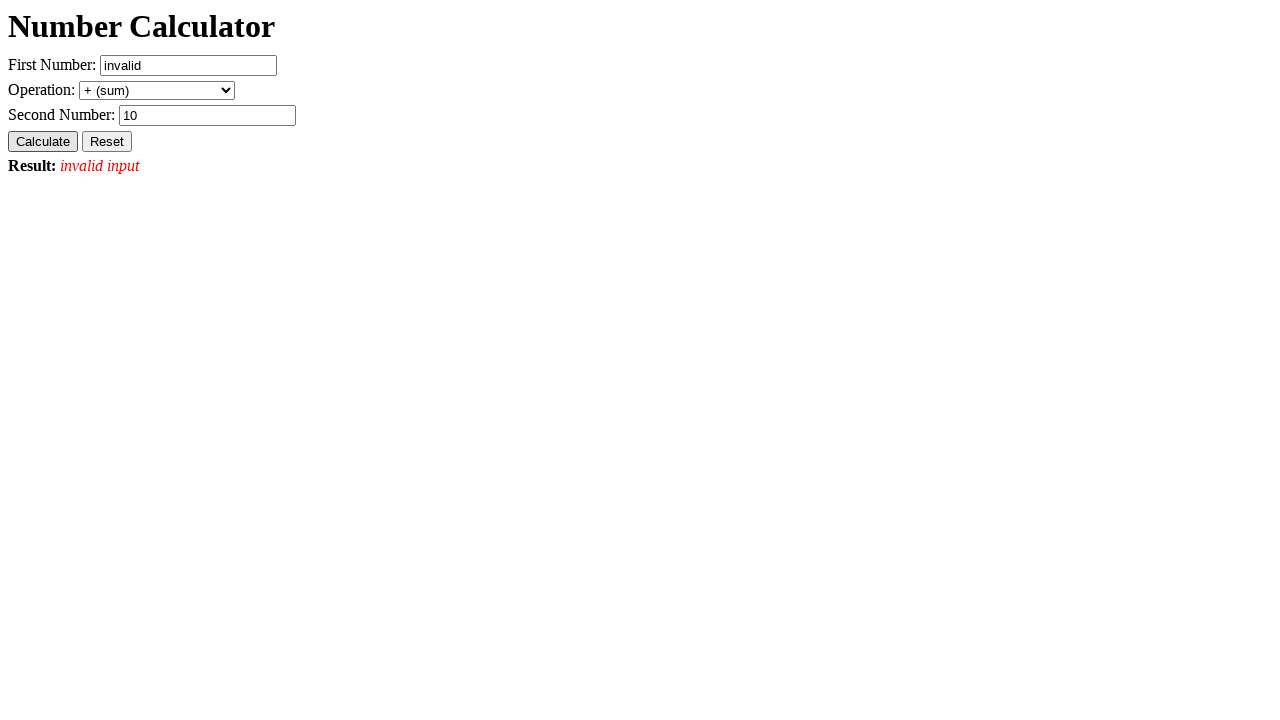